Tests JavaScript prompt alert handling by clicking a button that triggers a prompt, entering text into the prompt, and accepting it.

Starting URL: https://testautomationpractice.blogspot.com/

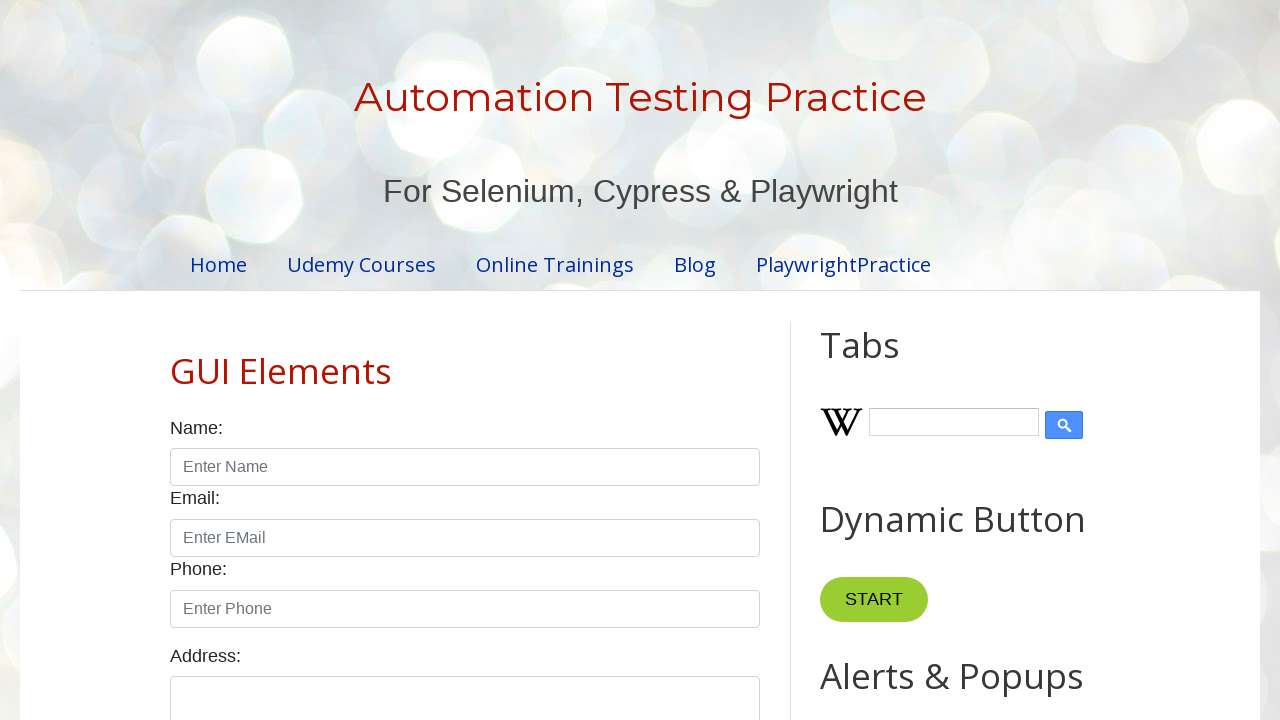

Registered dialog handler to accept prompt with text 'Ahmad'
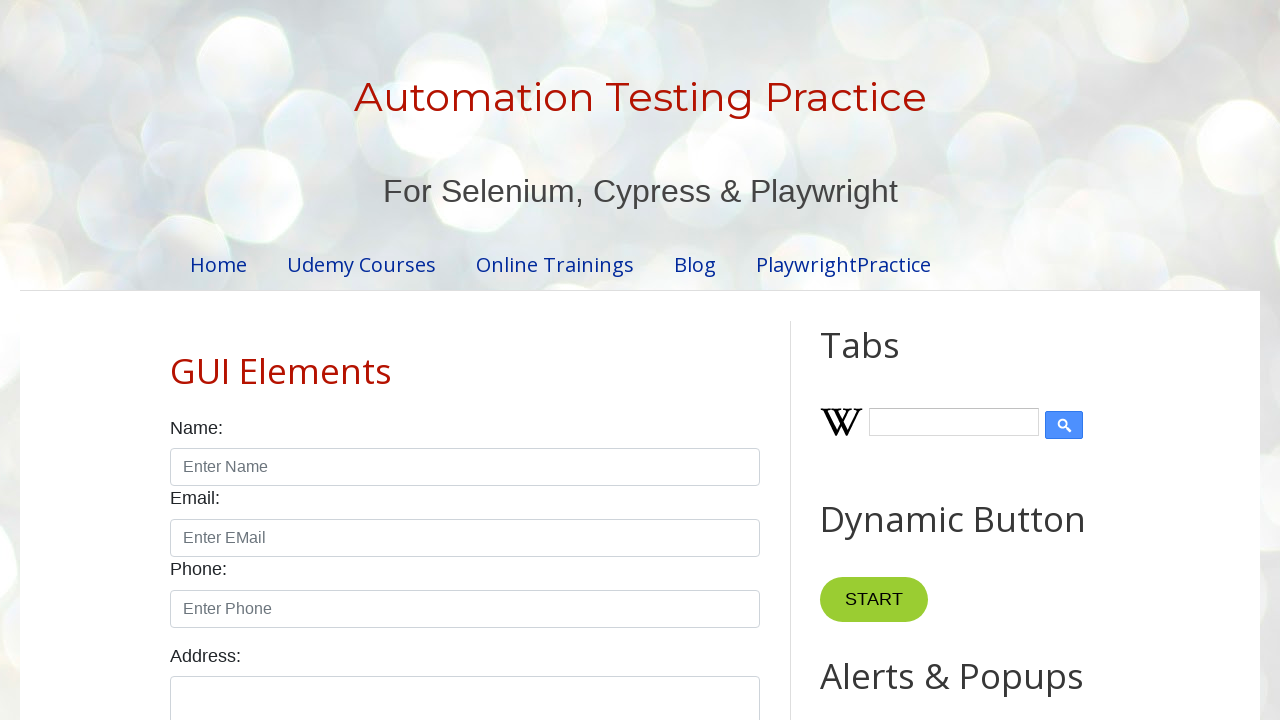

Clicked button to trigger JavaScript prompt alert at (890, 360) on button[onclick='myFunctionPrompt()']
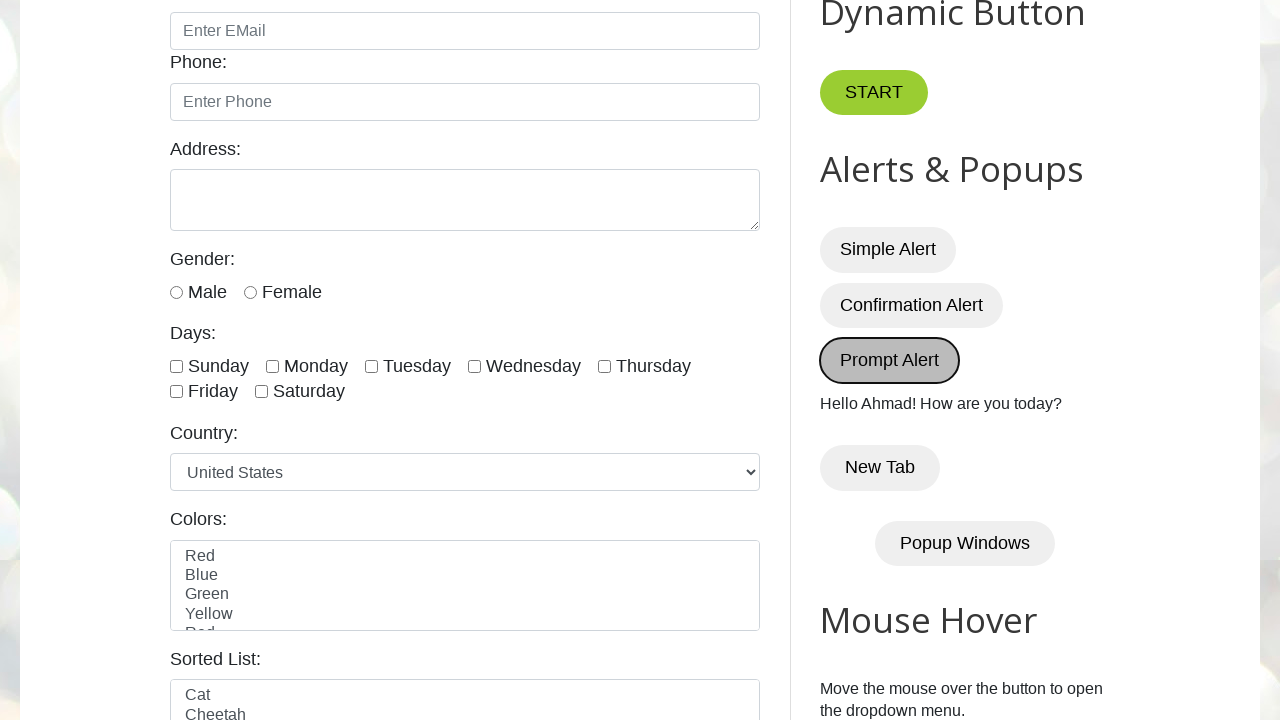

Waited 1000ms for page to update after accepting prompt
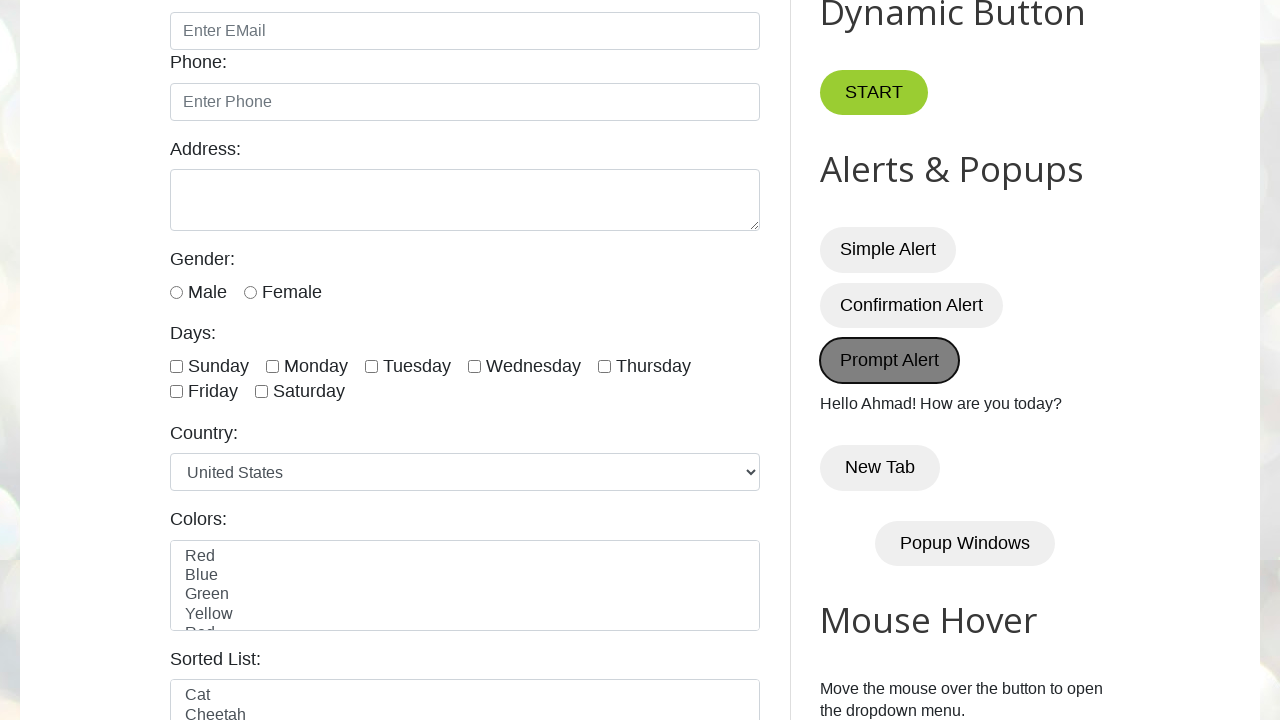

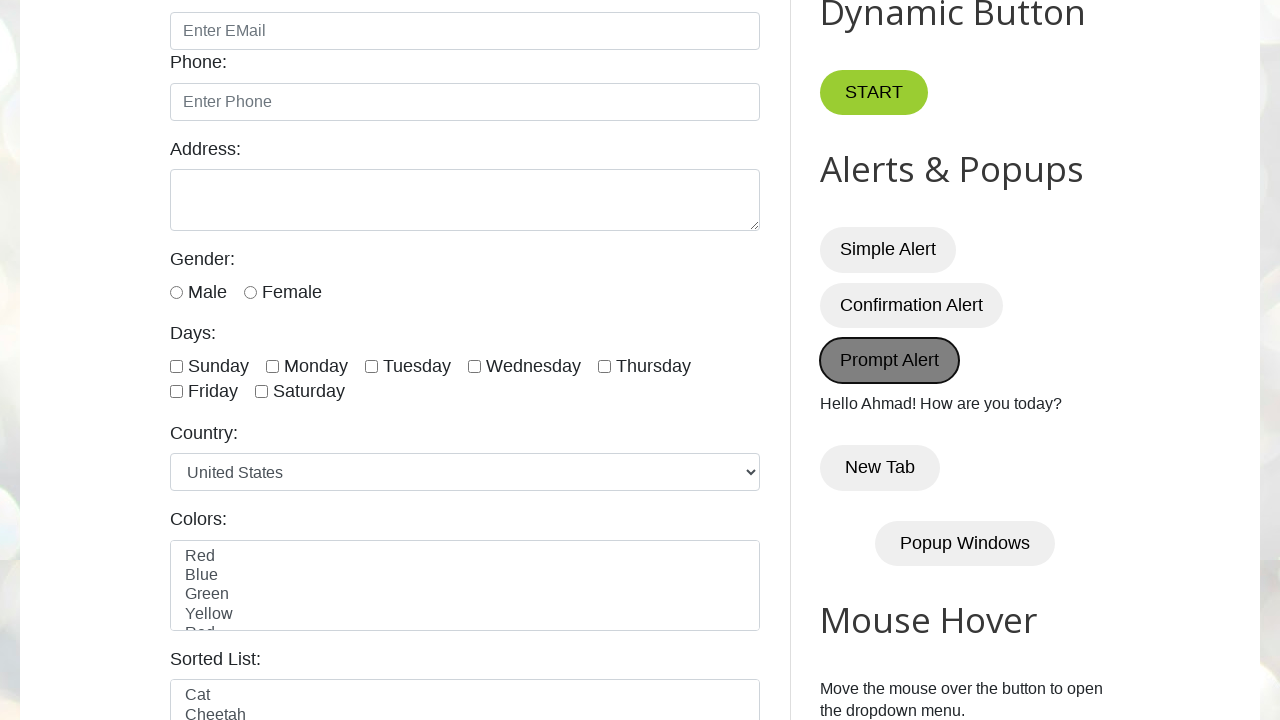